Tests selecting a radio button option for 'No'

Starting URL: https://thefreerangetester.github.io/sandbox-automation-testing/

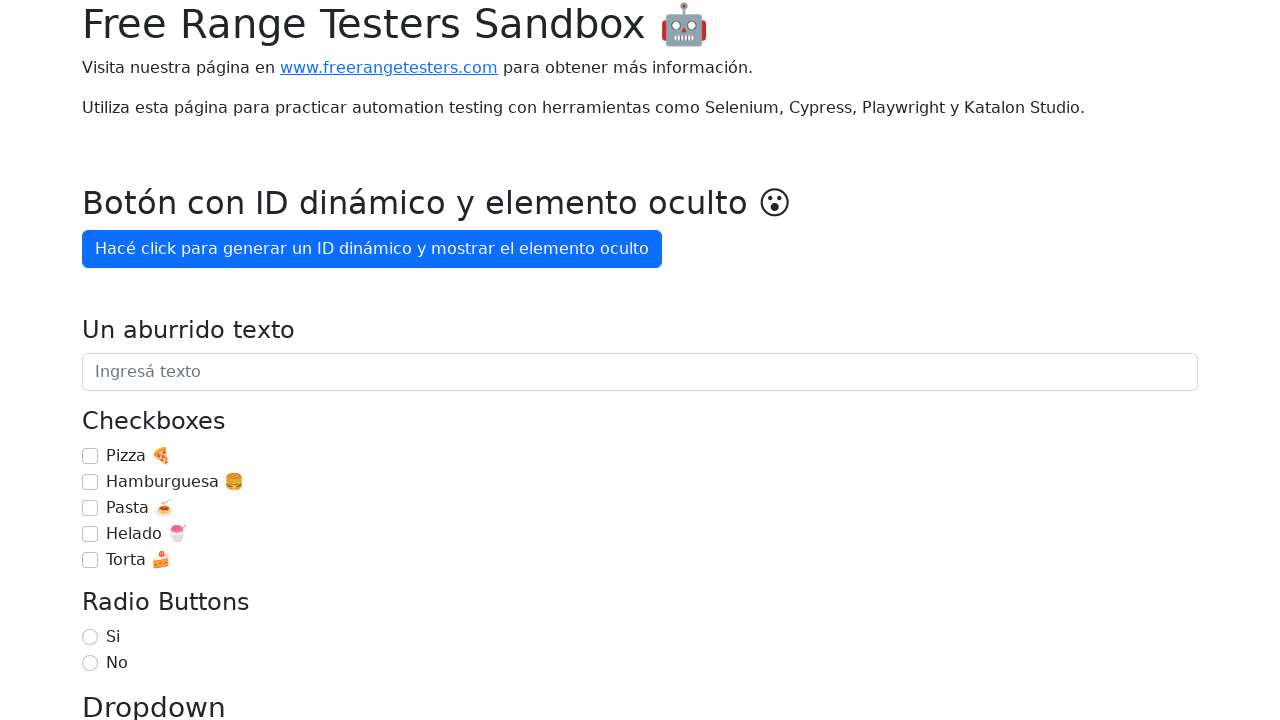

Selected 'No' radio button option at (90, 663) on internal:label="No"i
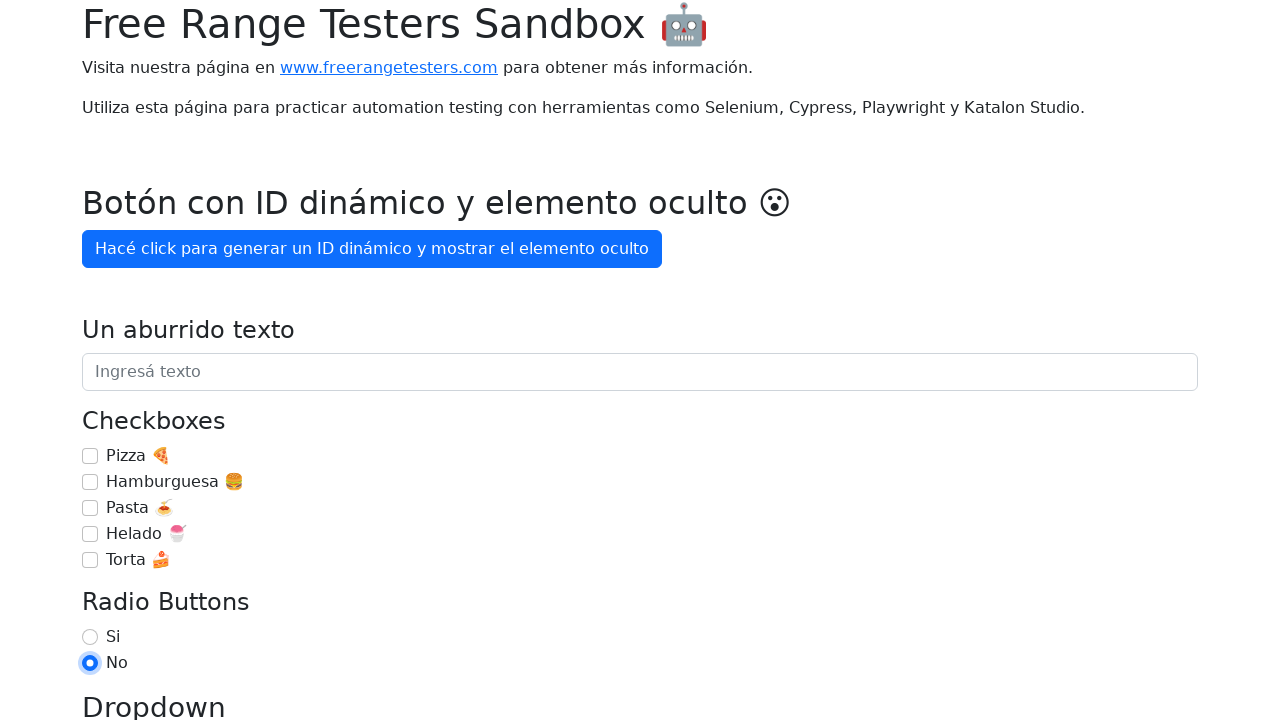

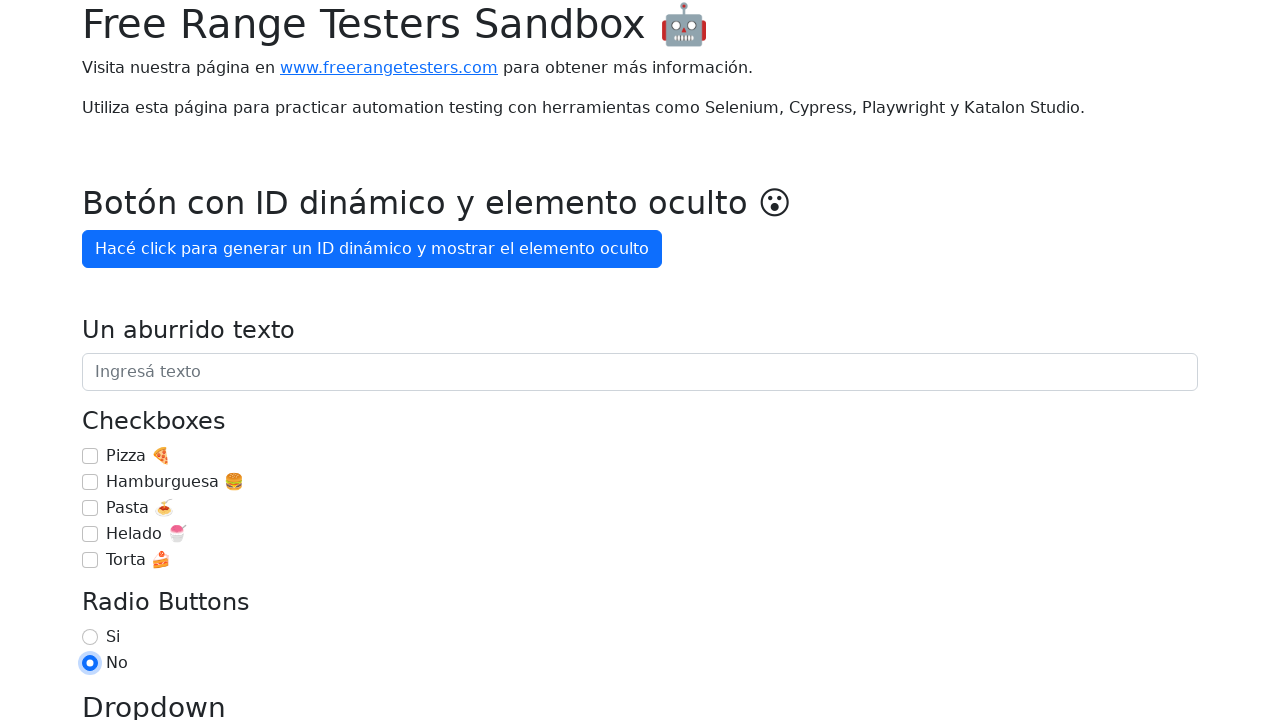